Tests form validation by clicking the login button without entering any credentials and verifying that an error message appears

Starting URL: https://www.saucedemo.com/

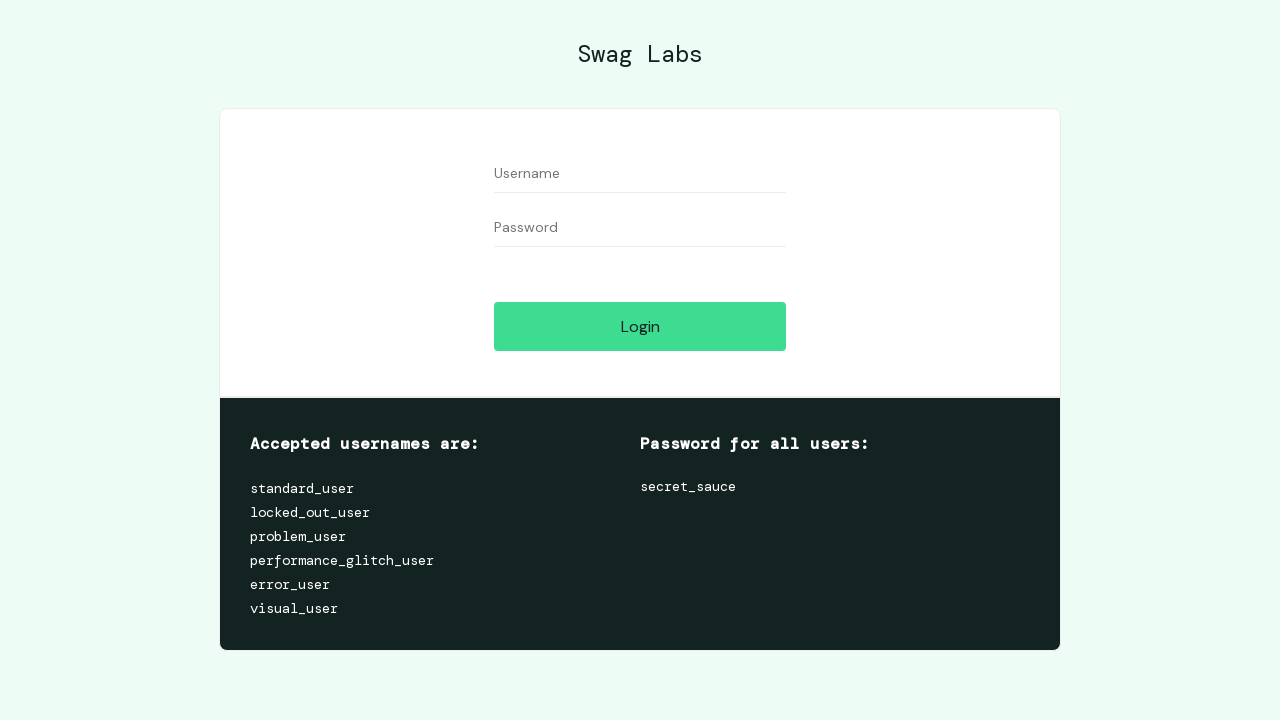

Clicked login button without entering any credentials at (640, 326) on #login-button
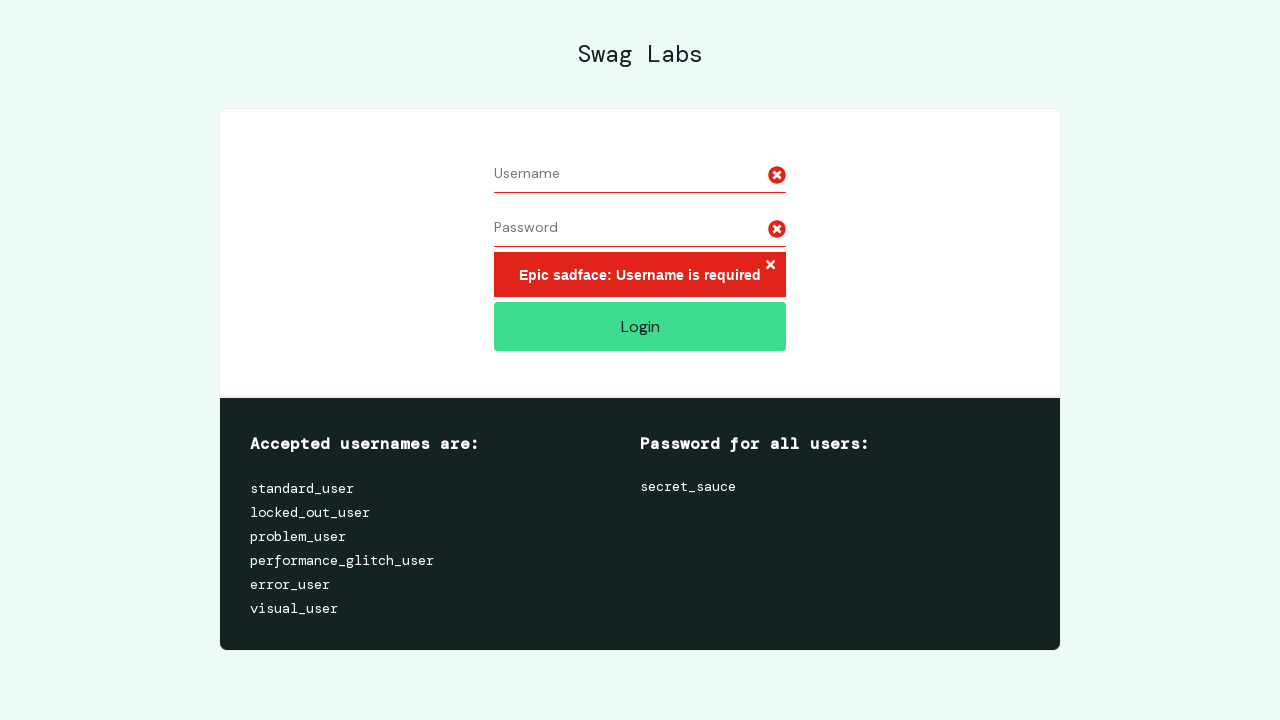

Error message appeared after clicking login with empty fields
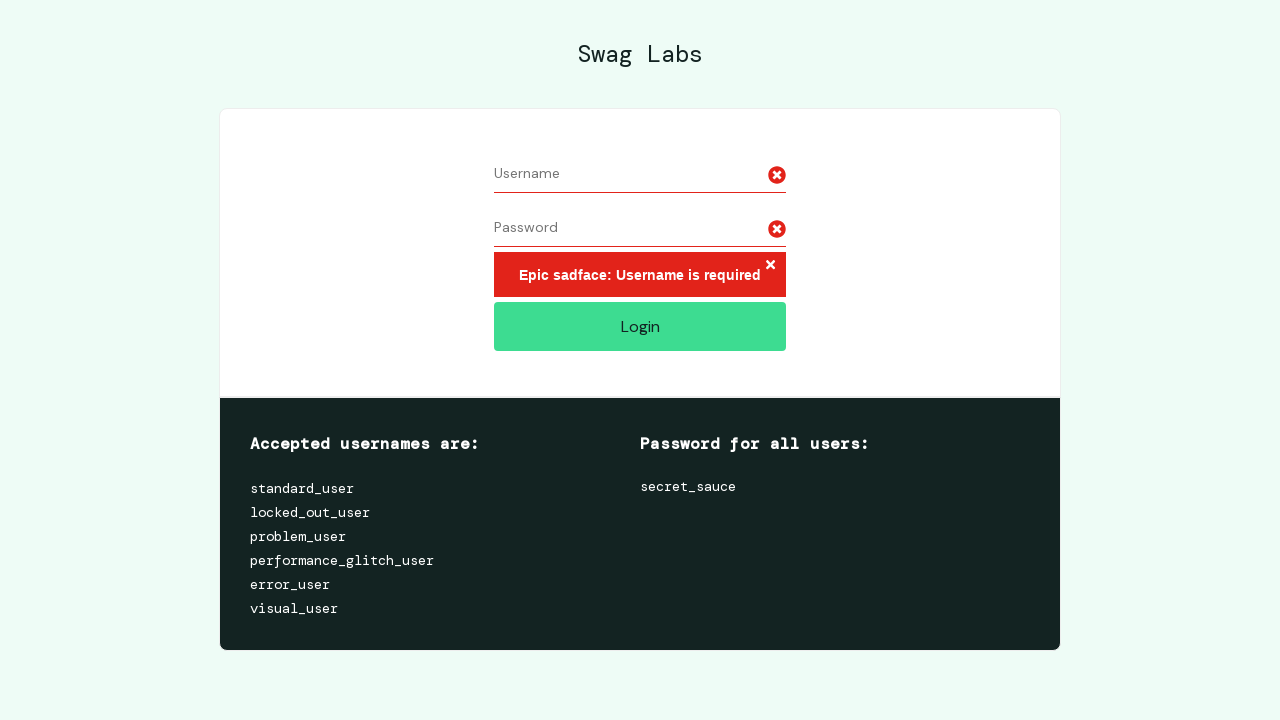

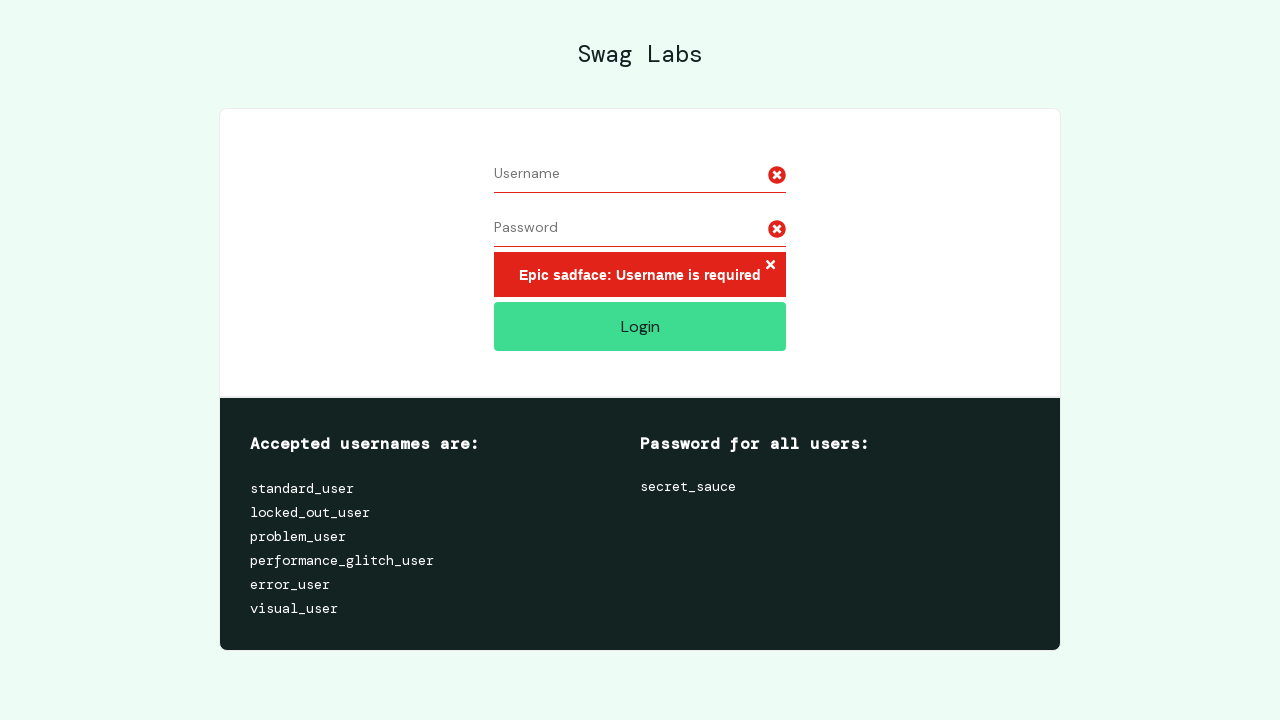